Tests login form validation by entering credentials, clearing both fields, and verifying the "Username is required" error message appears

Starting URL: https://www.saucedemo.com/

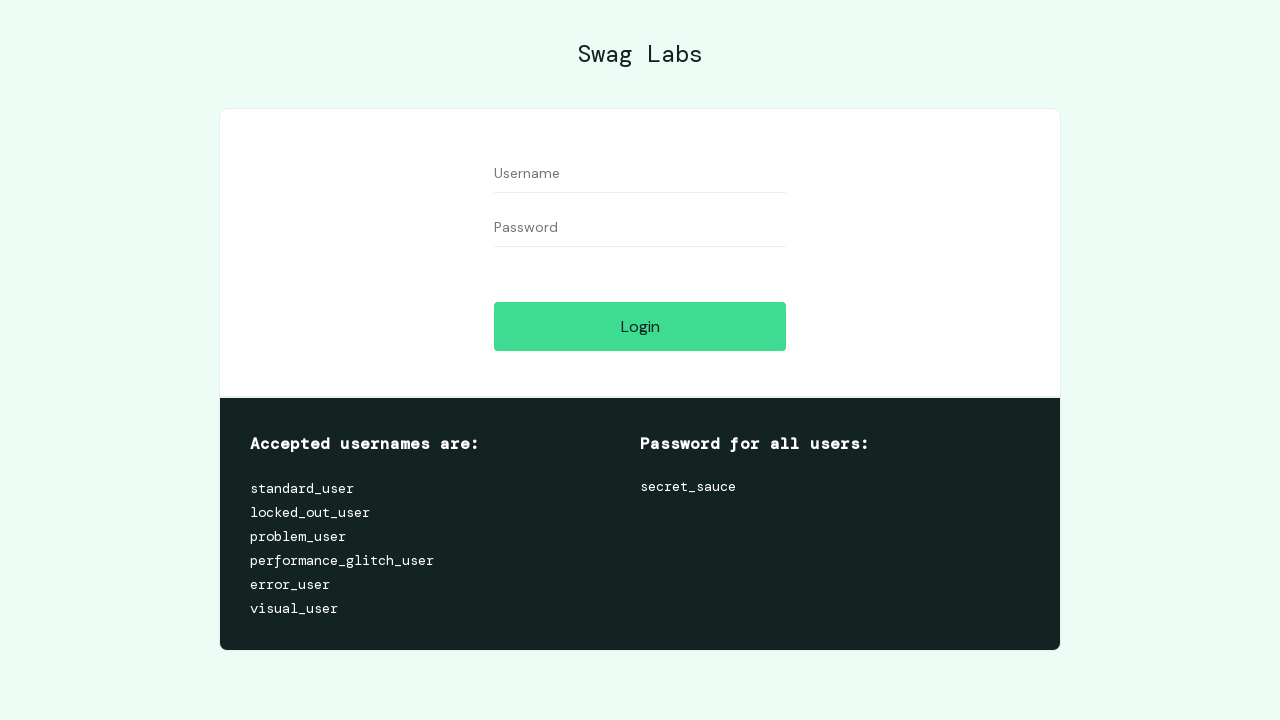

Filled username field with 'testuser123' on //input[@id='user-name']
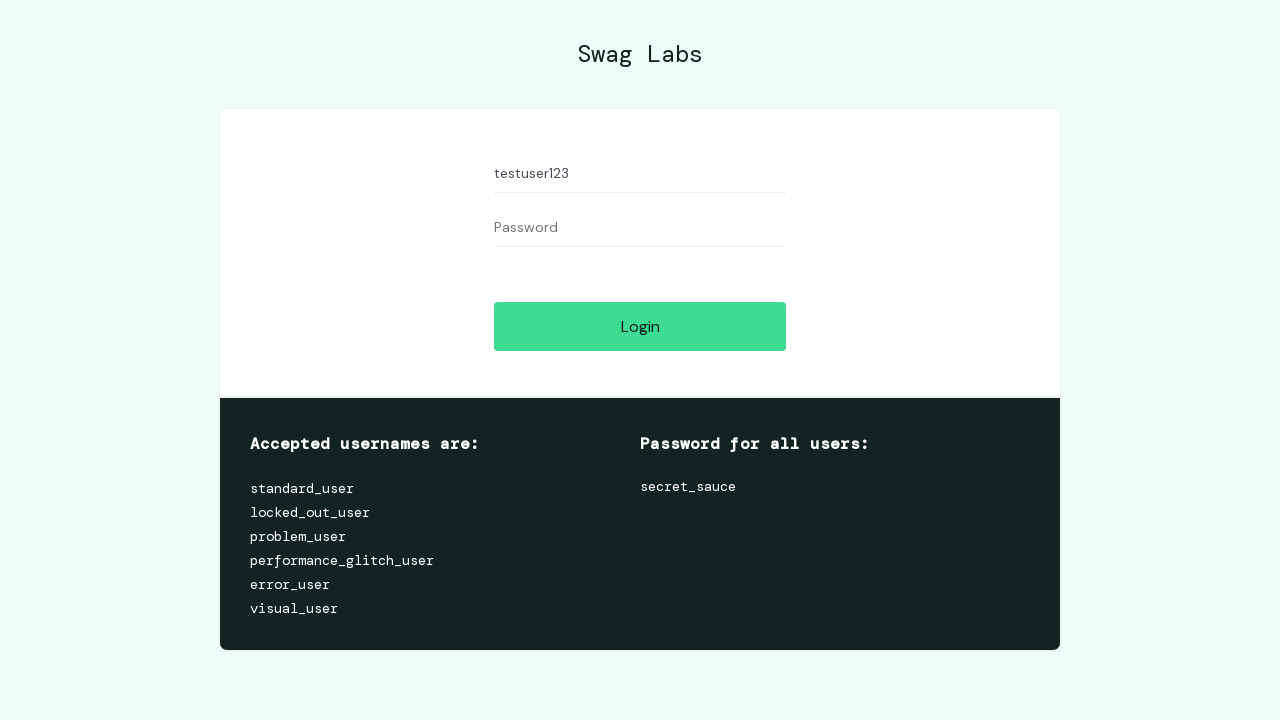

Filled password field with 'testpass456' on //input[@id='password']
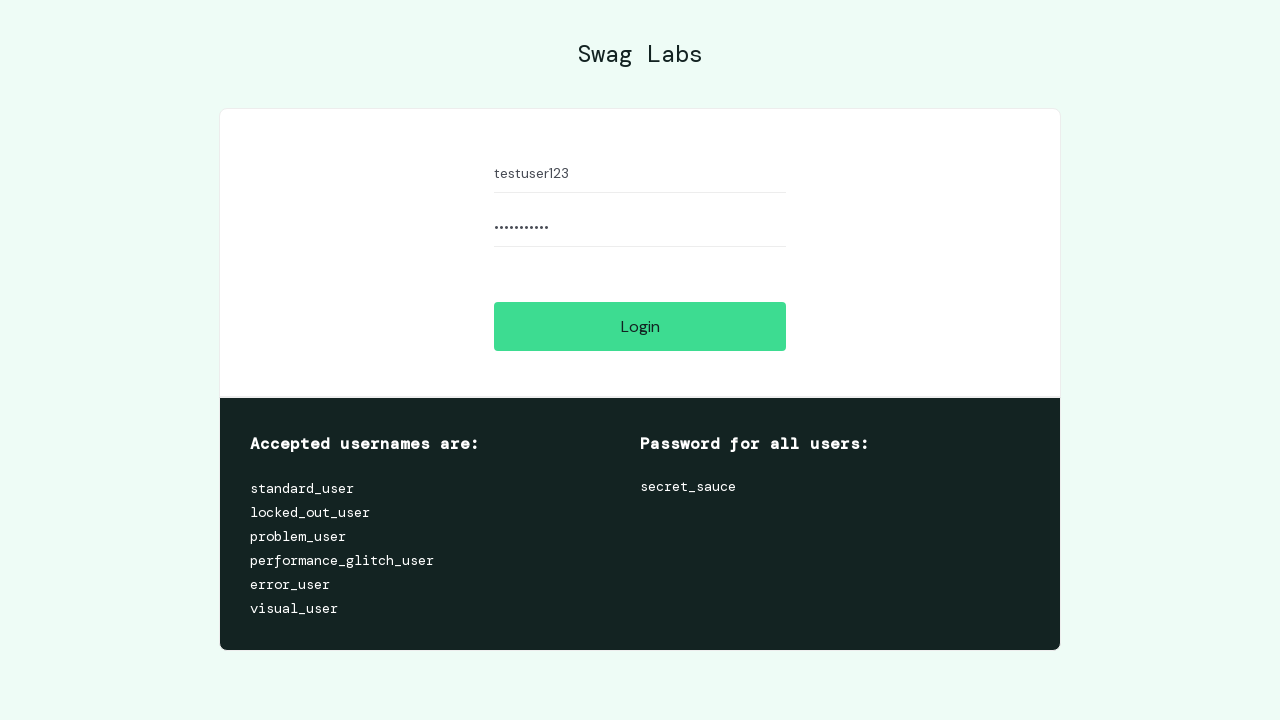

Cleared username field on //input[@id='user-name']
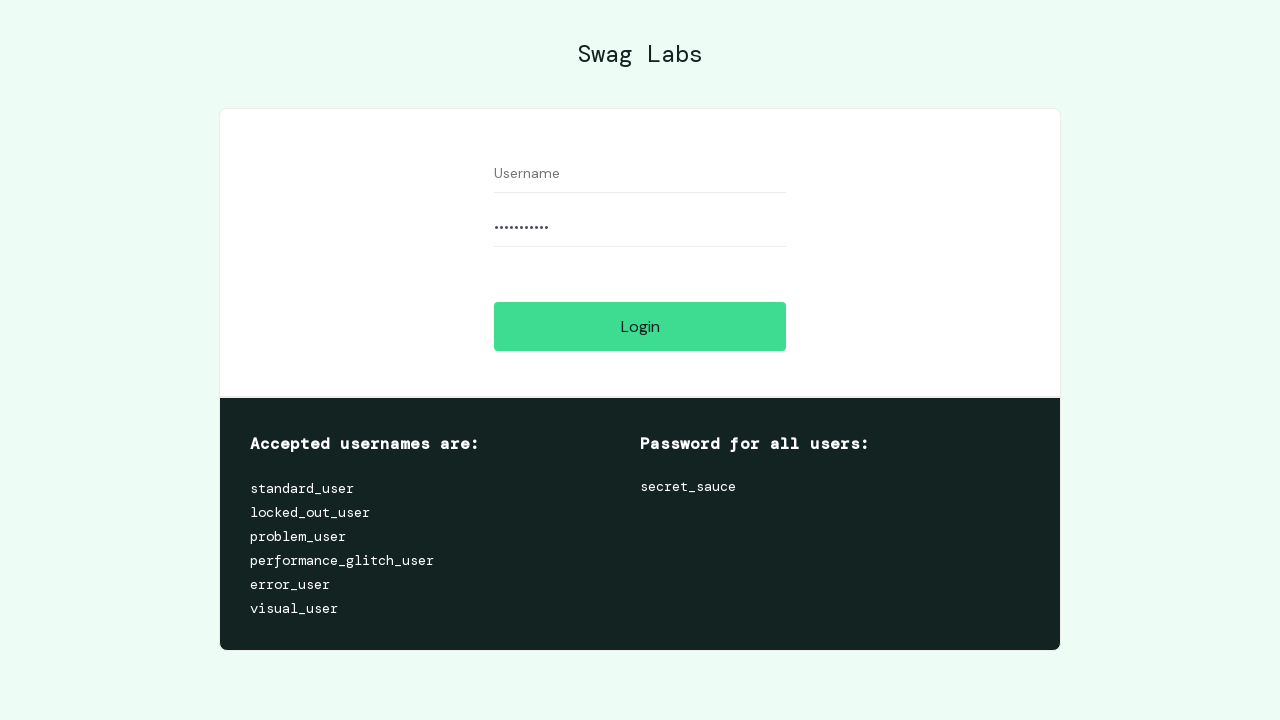

Cleared password field on //input[@id='password']
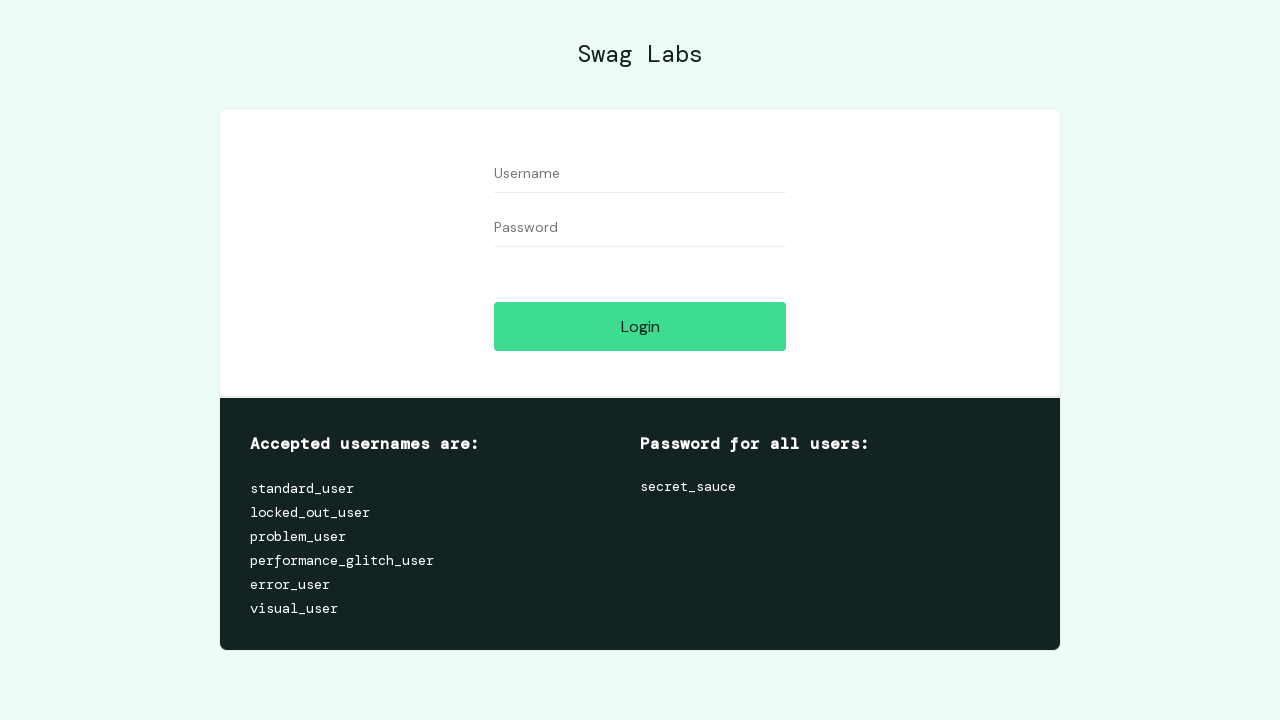

Clicked login button with both fields empty at (640, 326) on xpath=//input[@id='login-button']
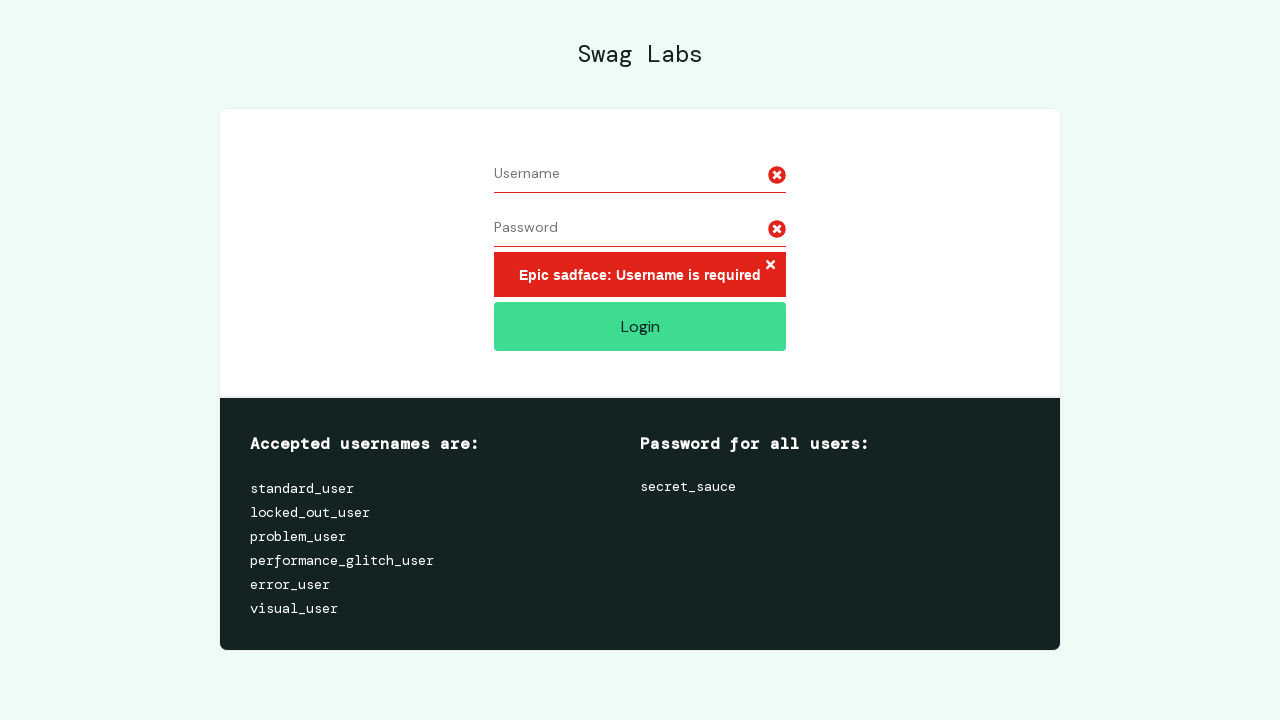

Error message element appeared
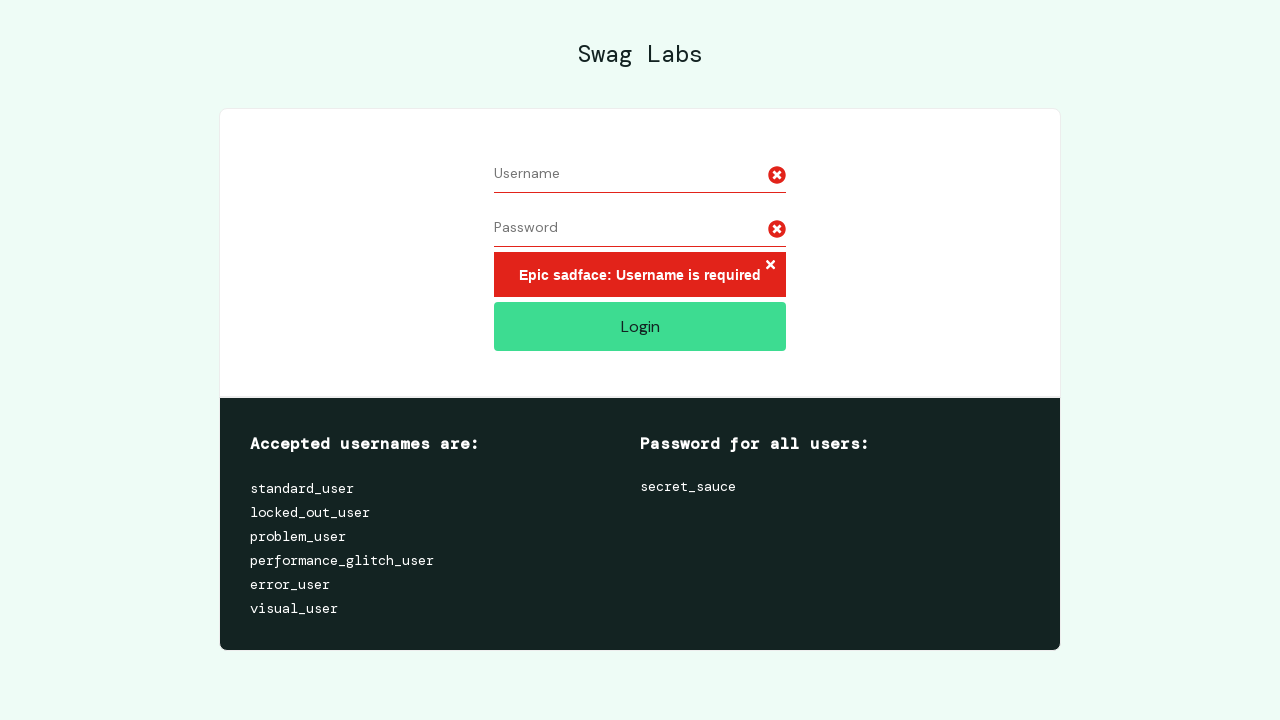

Retrieved error message text: 'Epic sadface: Username is required'
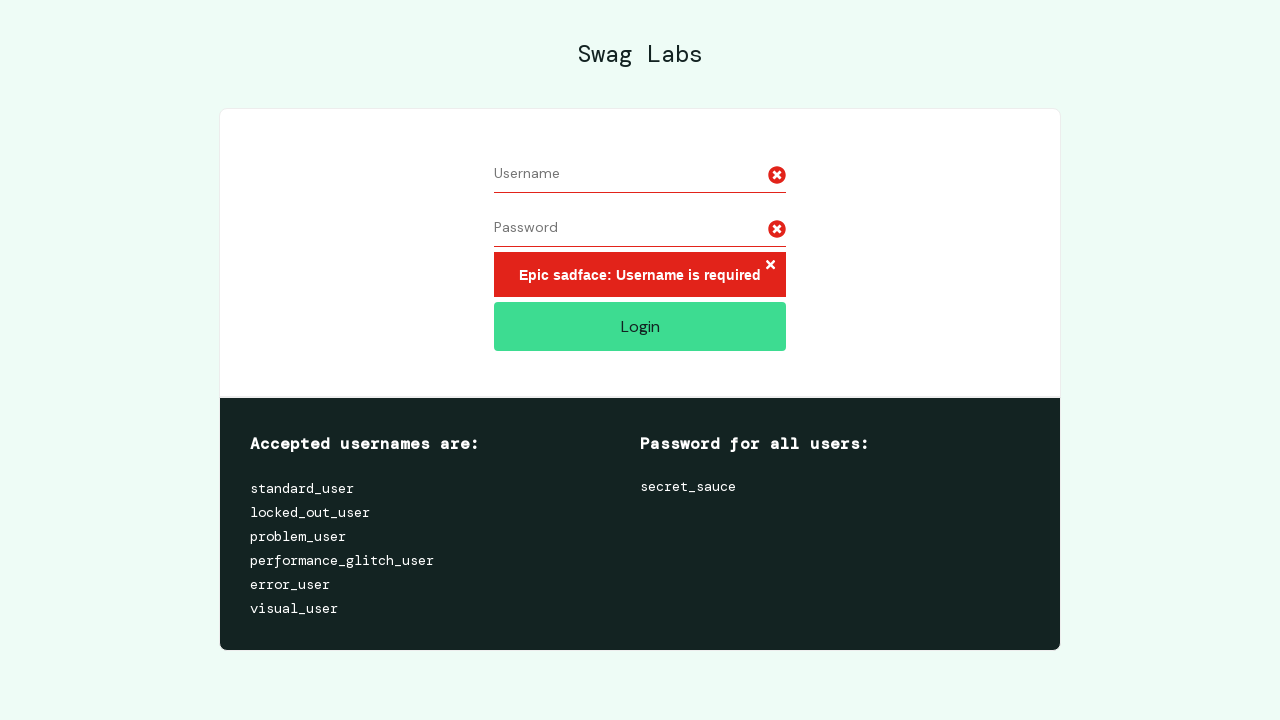

Verified 'Username is required' error message is displayed
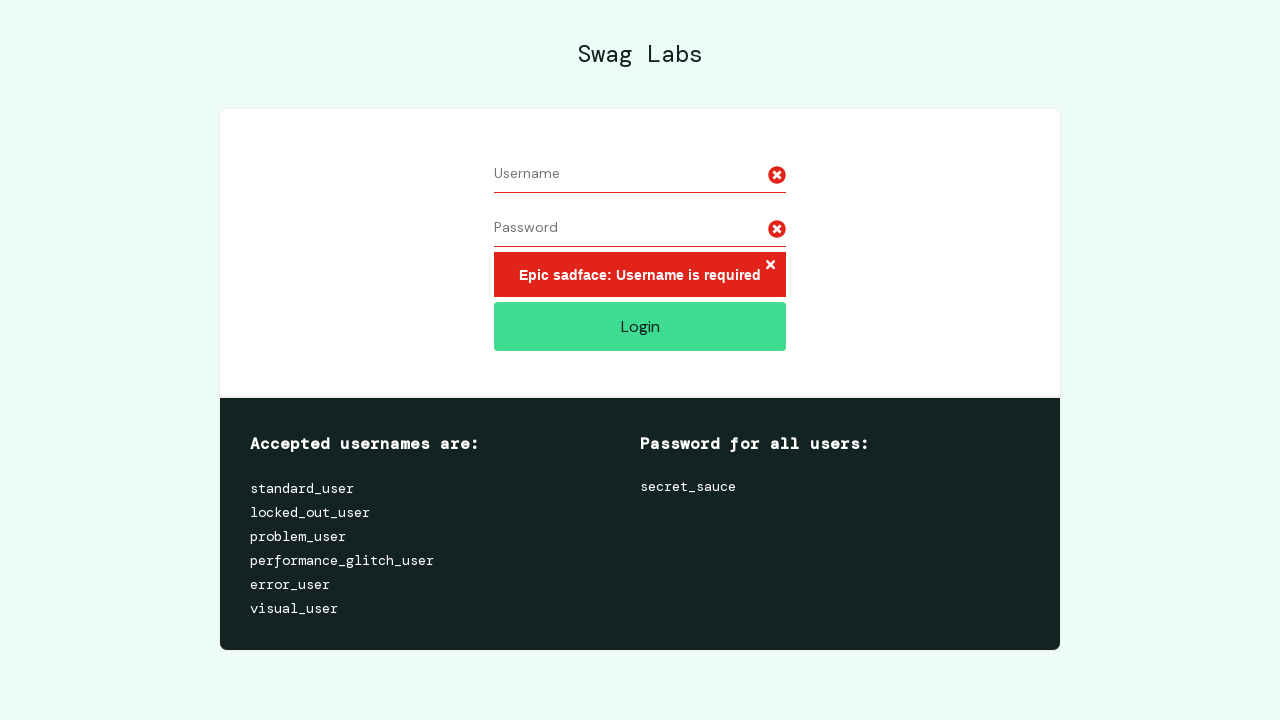

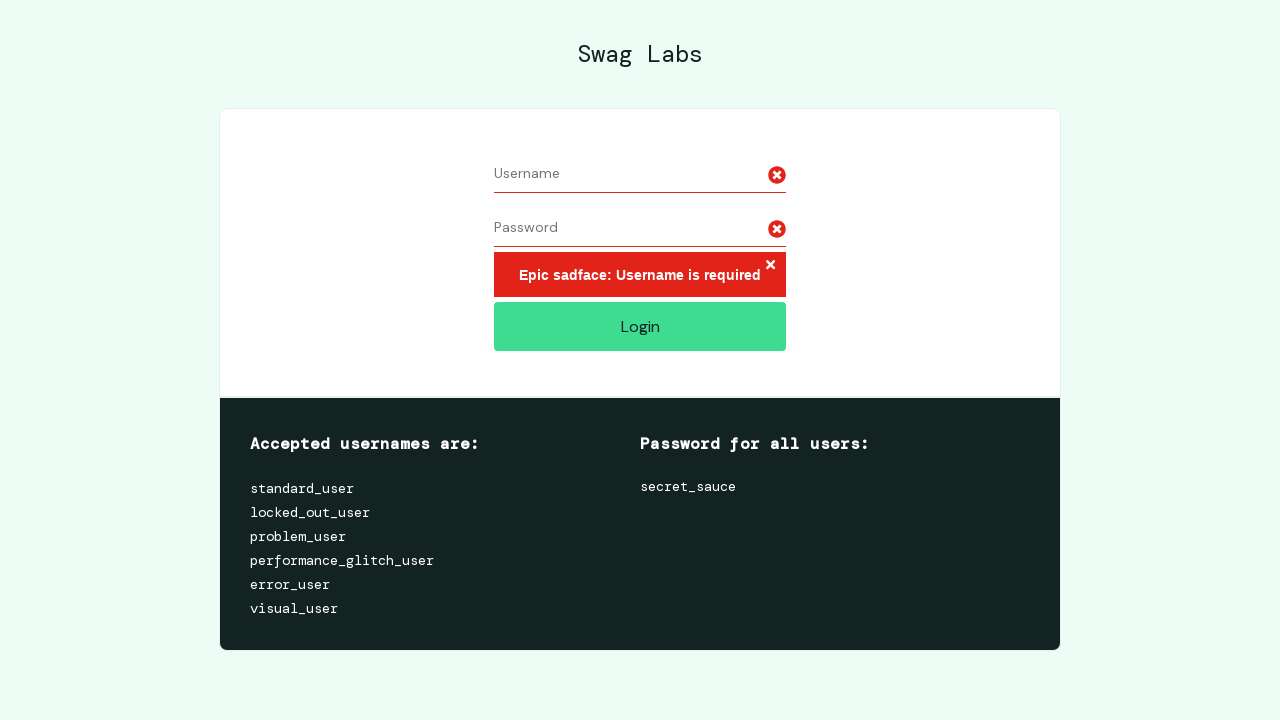